Navigates to OLX India homepage and waits for the page to load

Starting URL: https://www.olx.in/

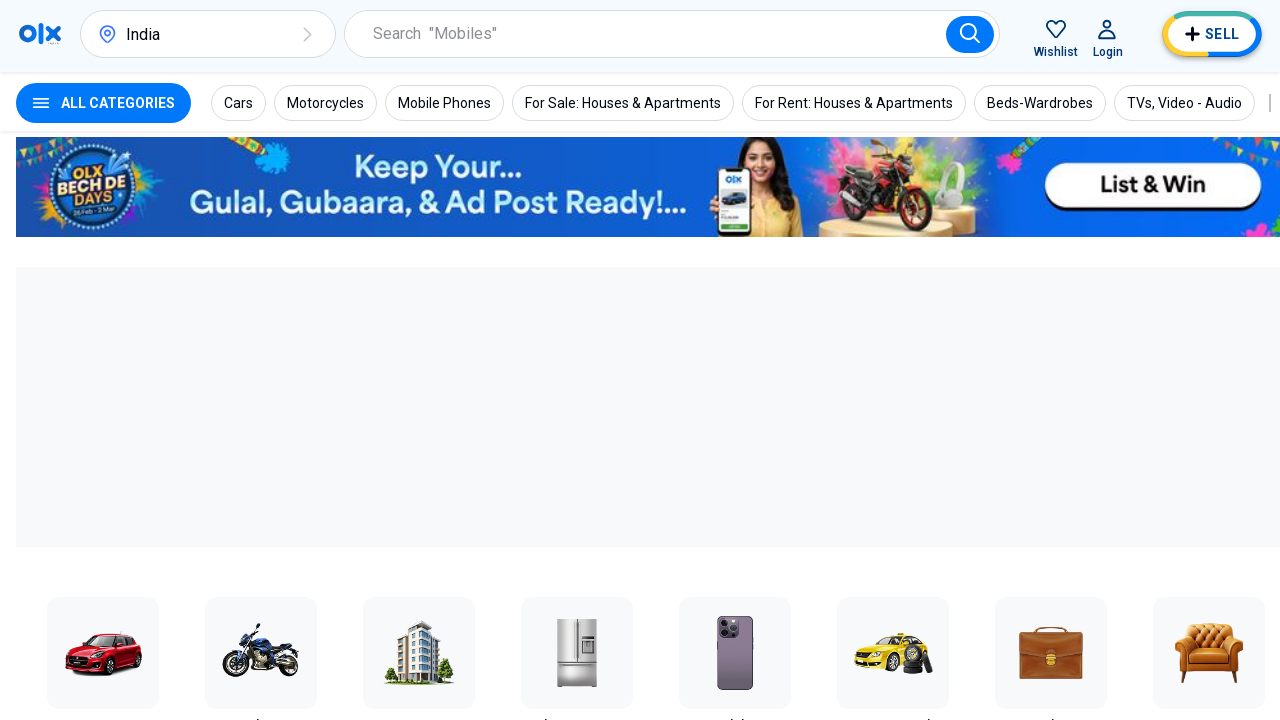

Navigated to OLX India homepage
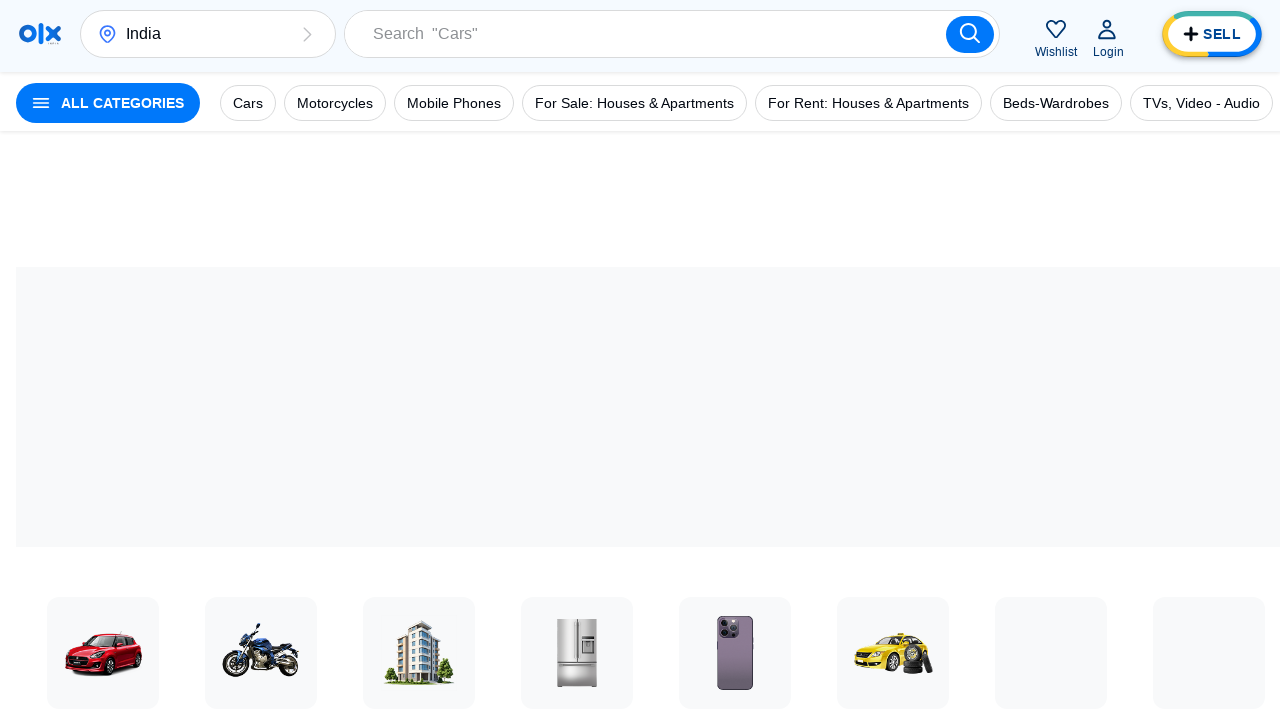

Page DOM content fully loaded
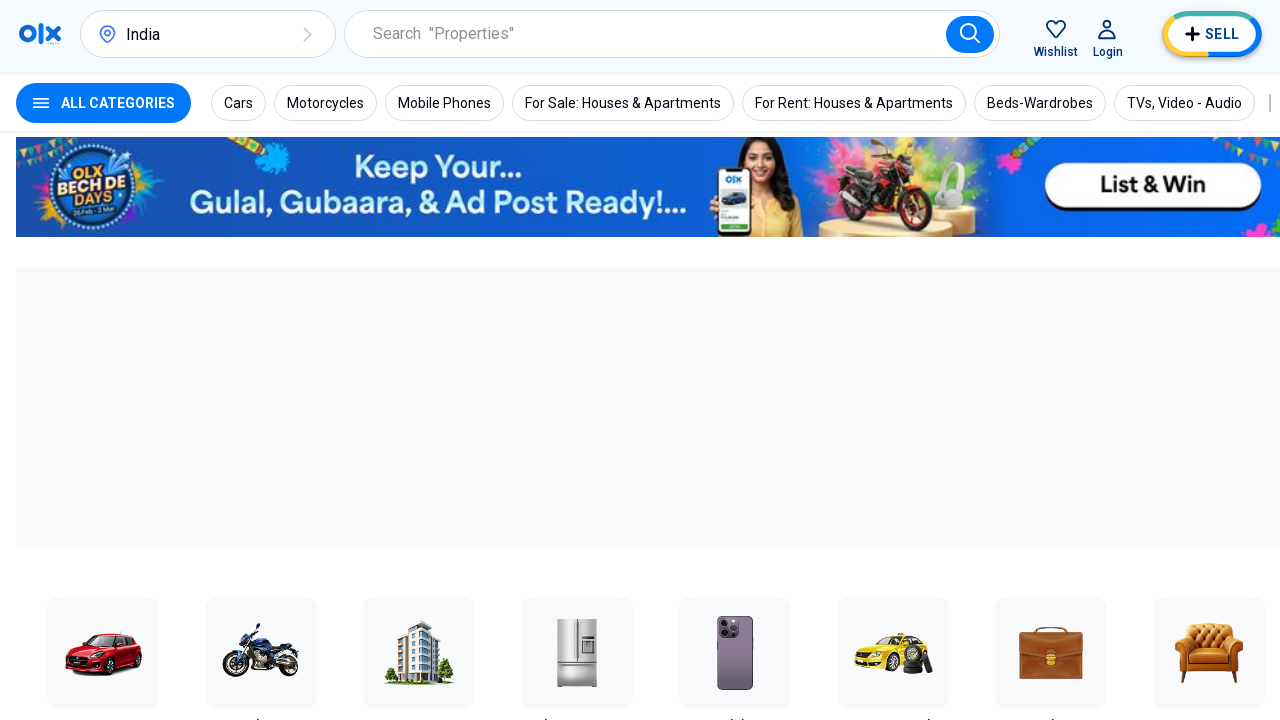

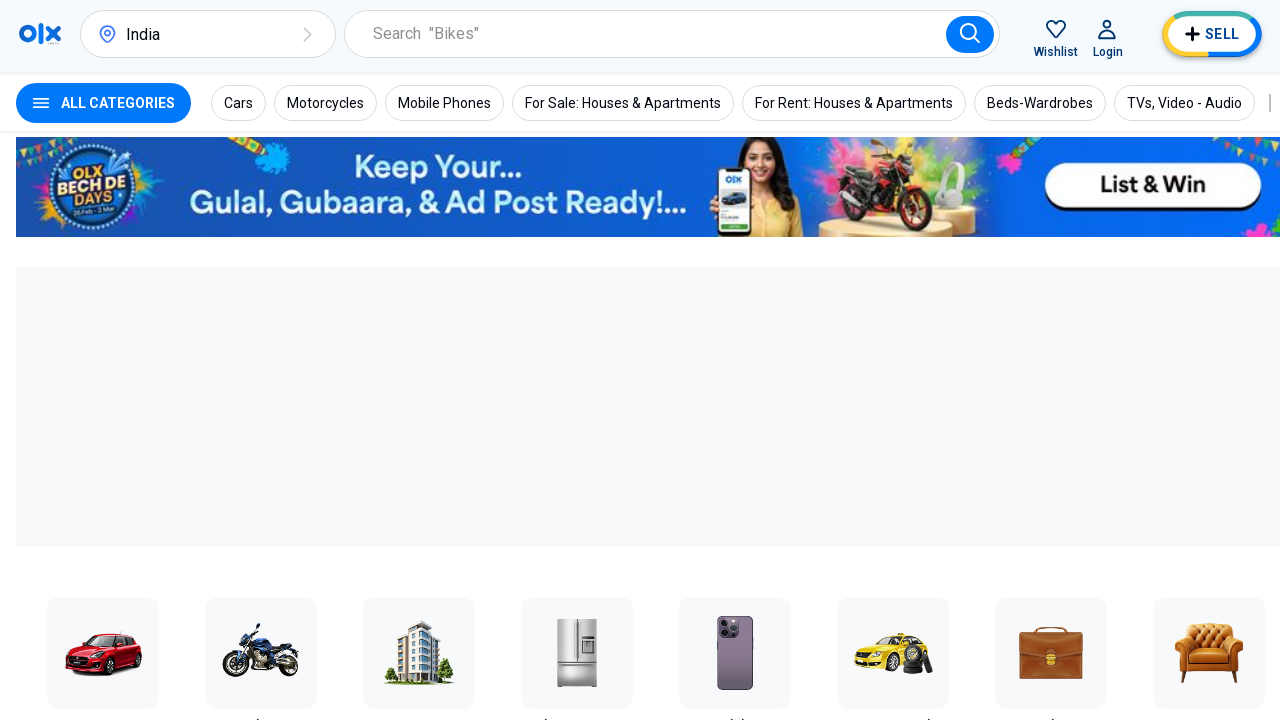